Tests infinite scroll functionality by scrolling down the page multiple times and verifying that new articles are loaded dynamically as the user scrolls to the bottom.

Starting URL: https://infinite-scroll.com/demo/full-page/

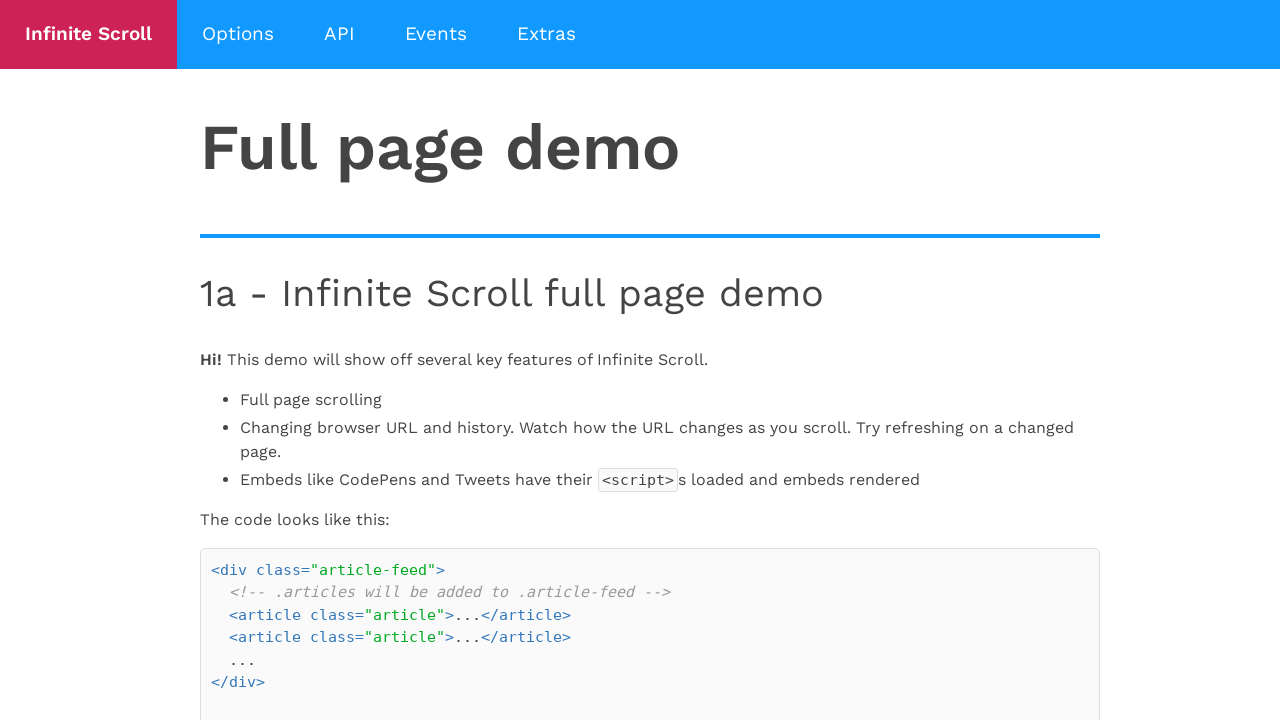

Waited for initial article content to load
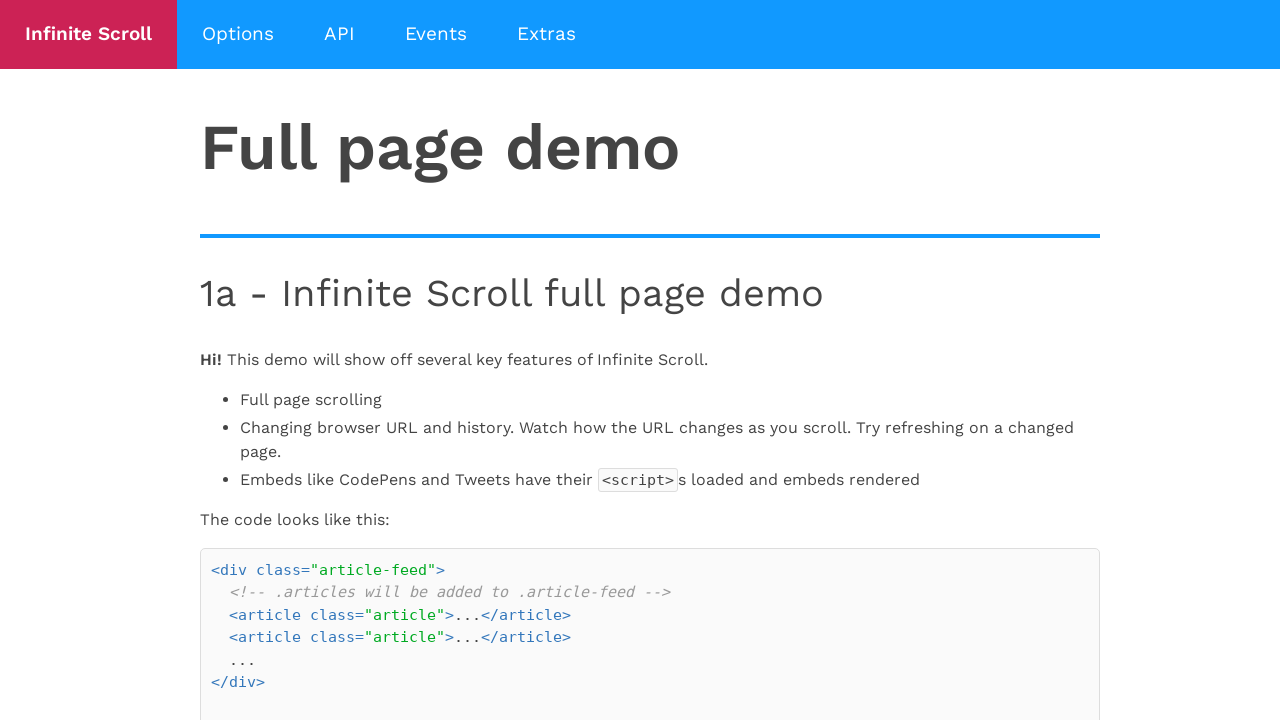

Retrieved article count before scroll (iteration 1): 2 articles
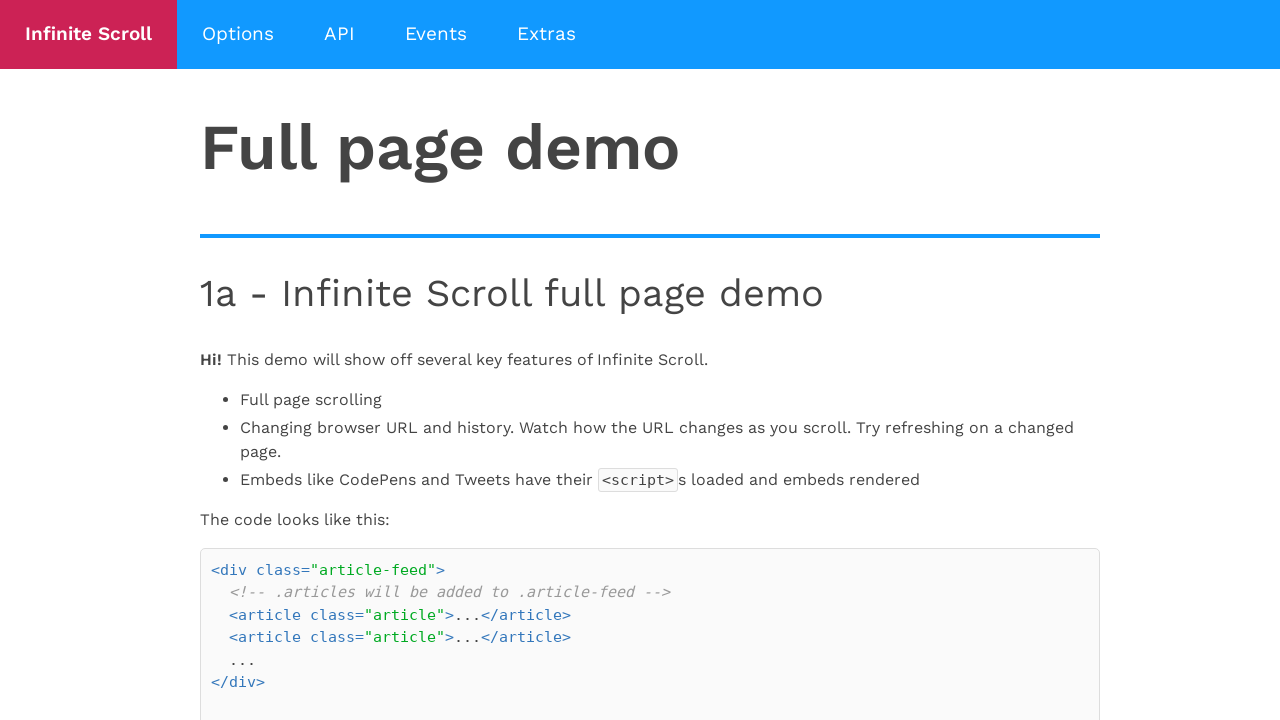

Scrolled to bottom of page (iteration 1)
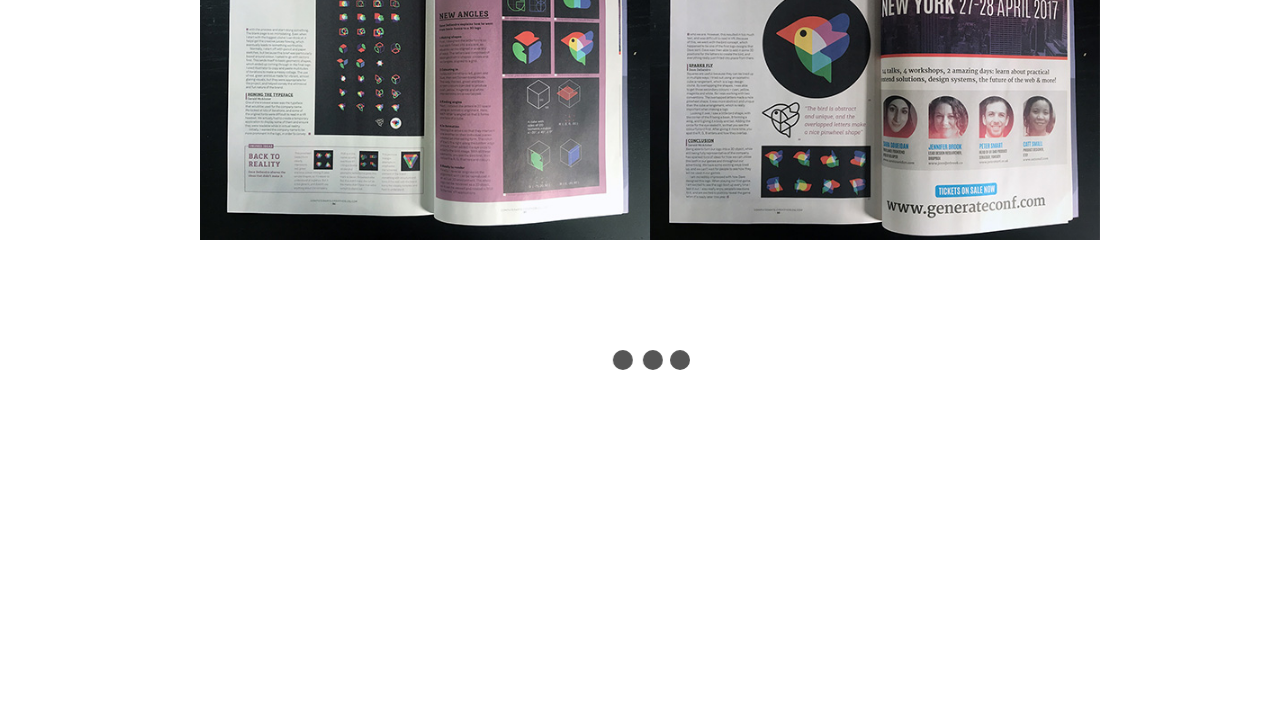

Waited 2 seconds for new content to load (iteration 1)
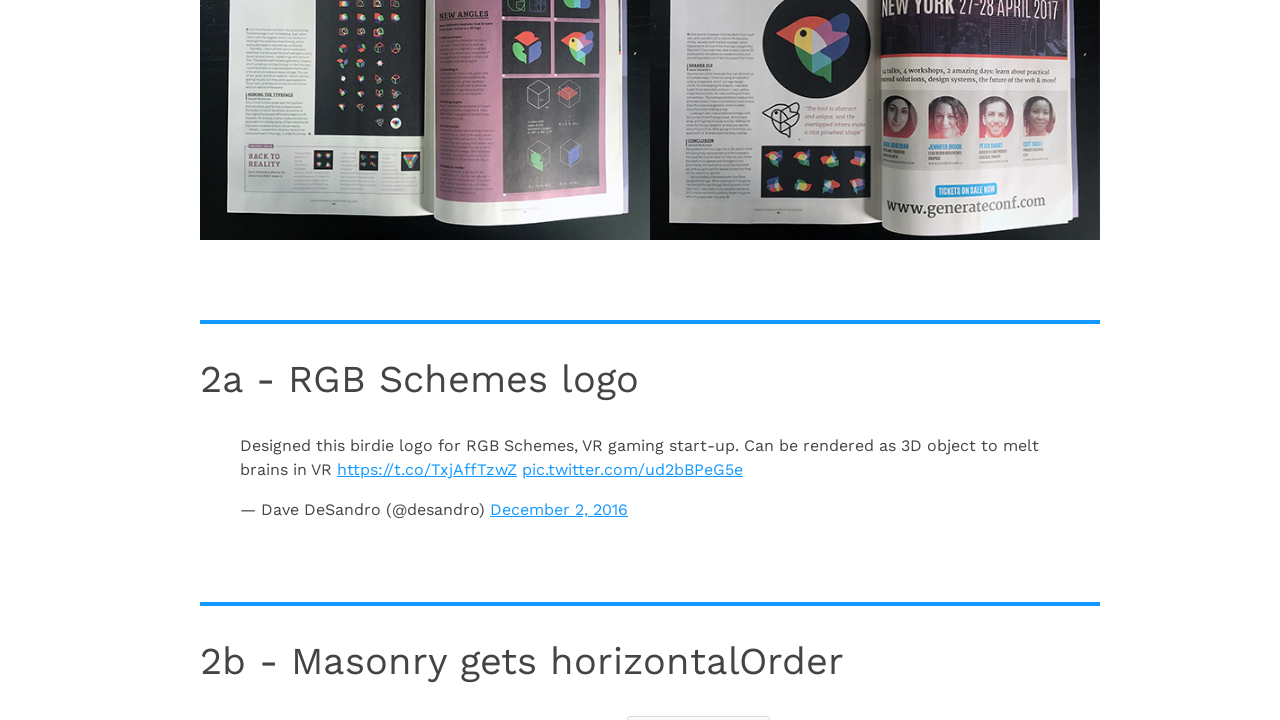

Verified articles are present after scroll (iteration 1)
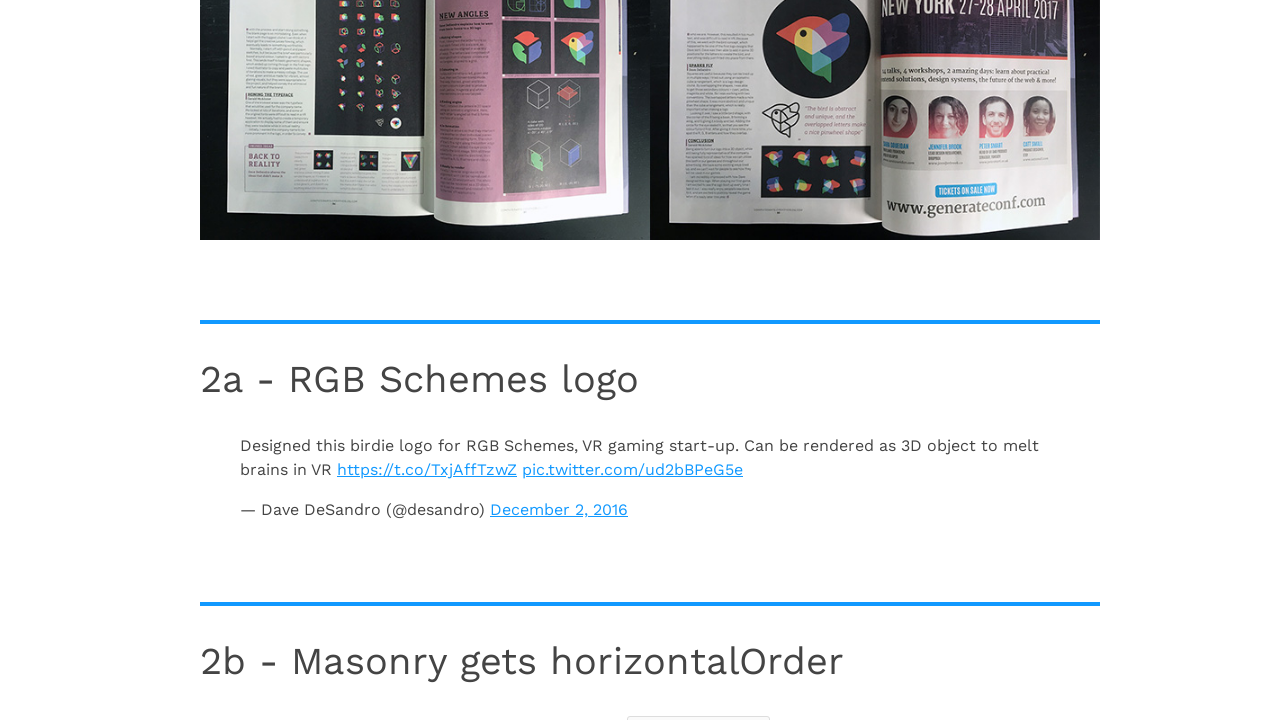

Retrieved article count before scroll (iteration 2): 5 articles
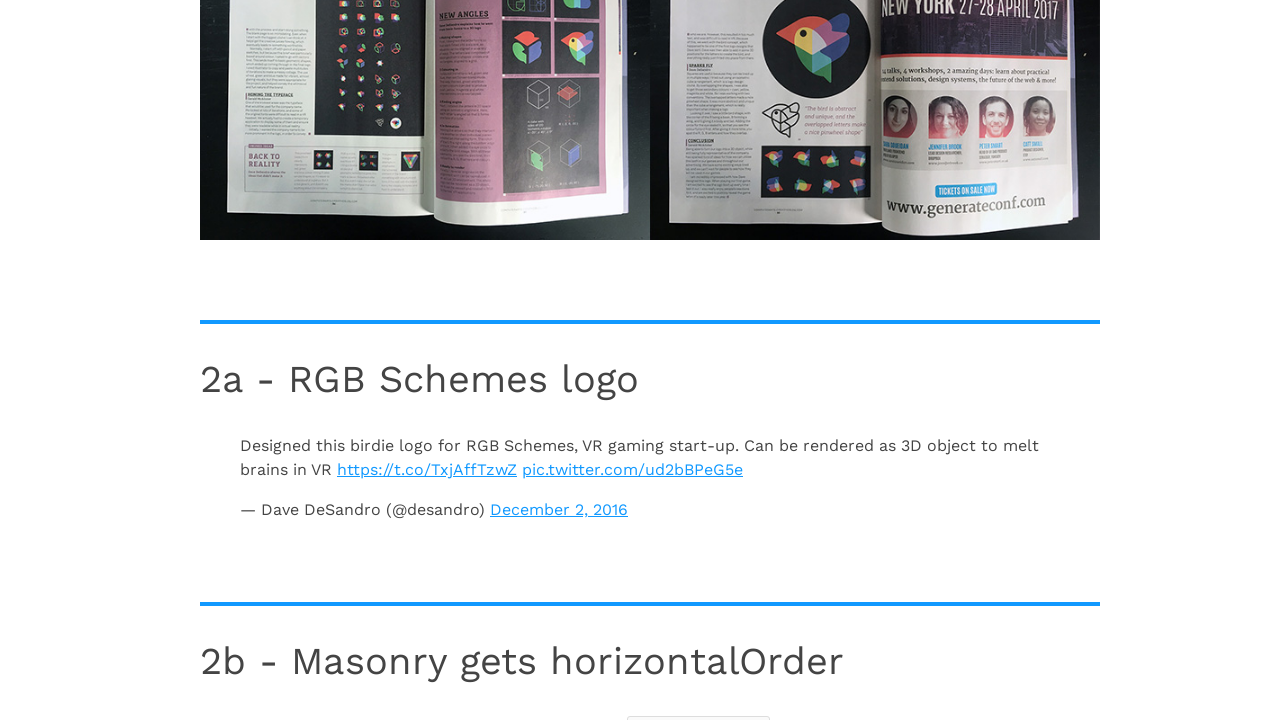

Scrolled to bottom of page (iteration 2)
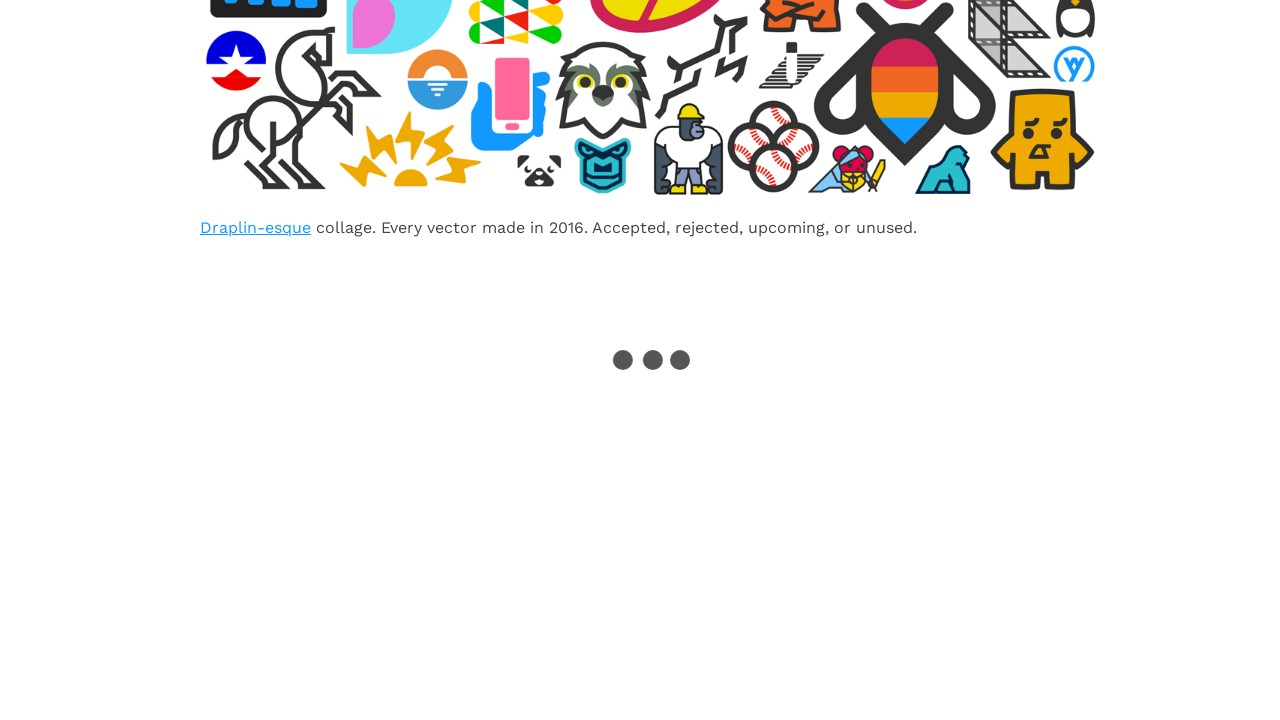

Waited 2 seconds for new content to load (iteration 2)
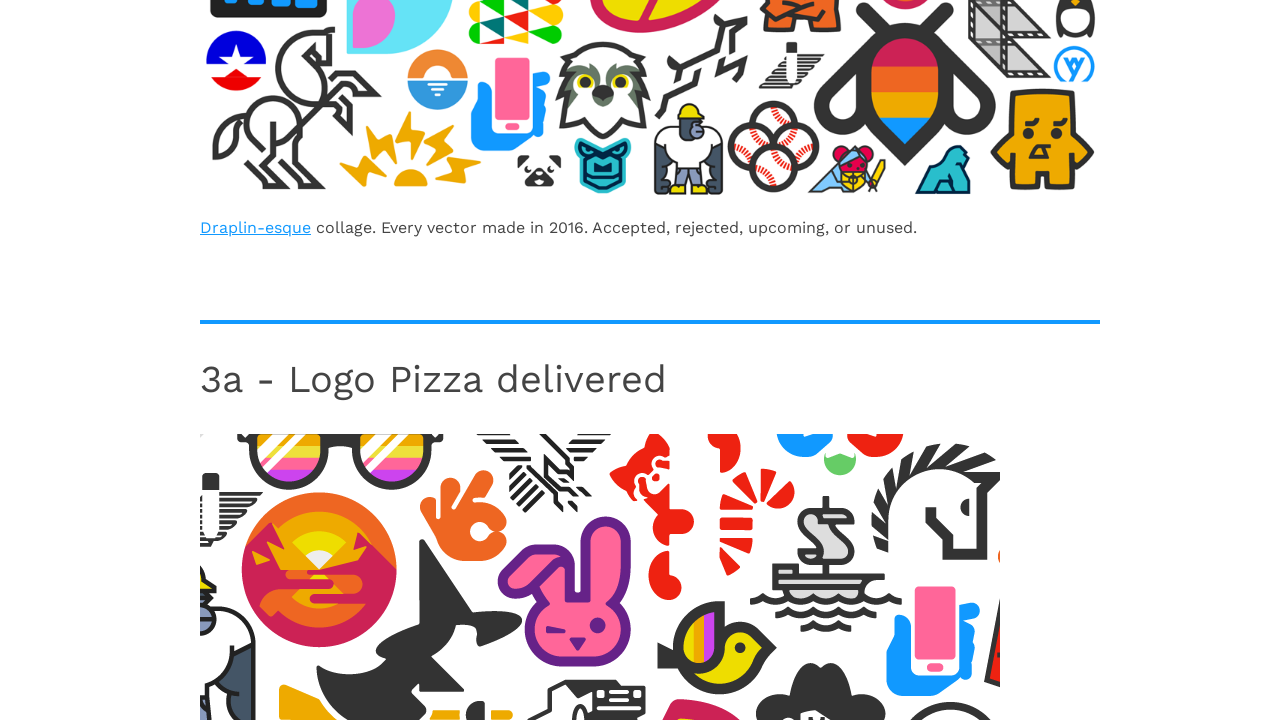

Verified articles are present after scroll (iteration 2)
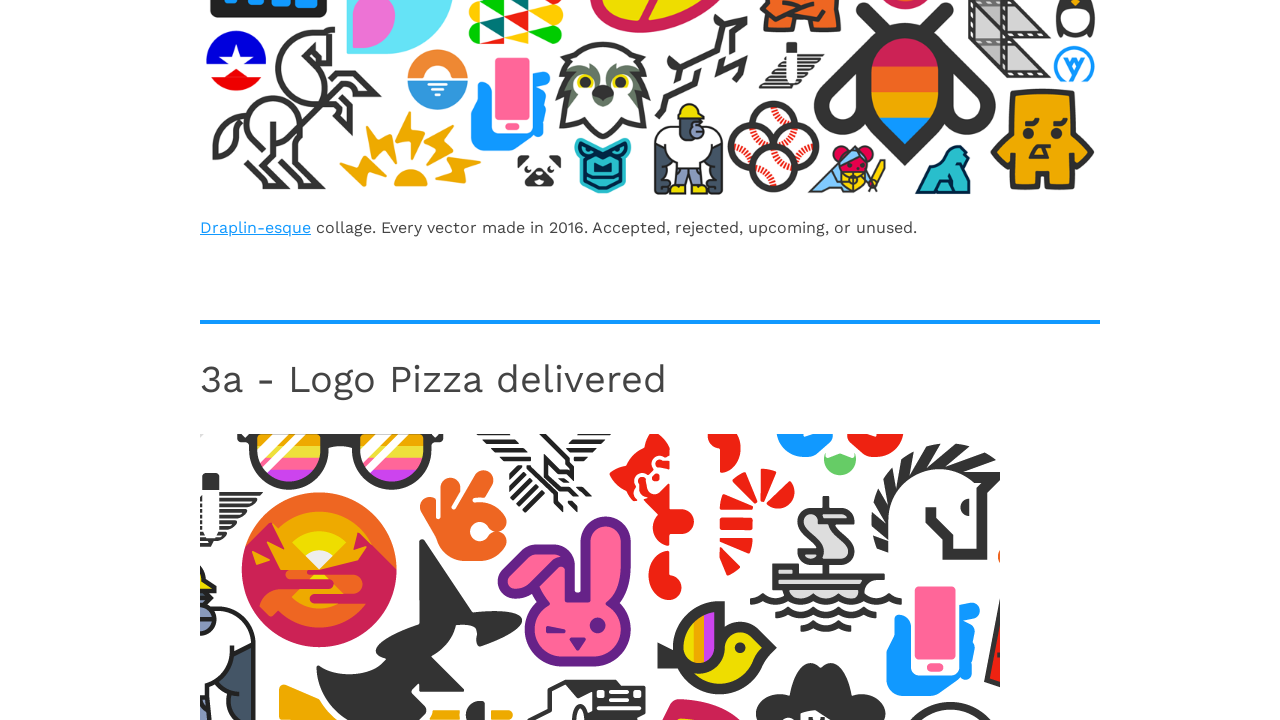

Retrieved article count before scroll (iteration 3): 9 articles
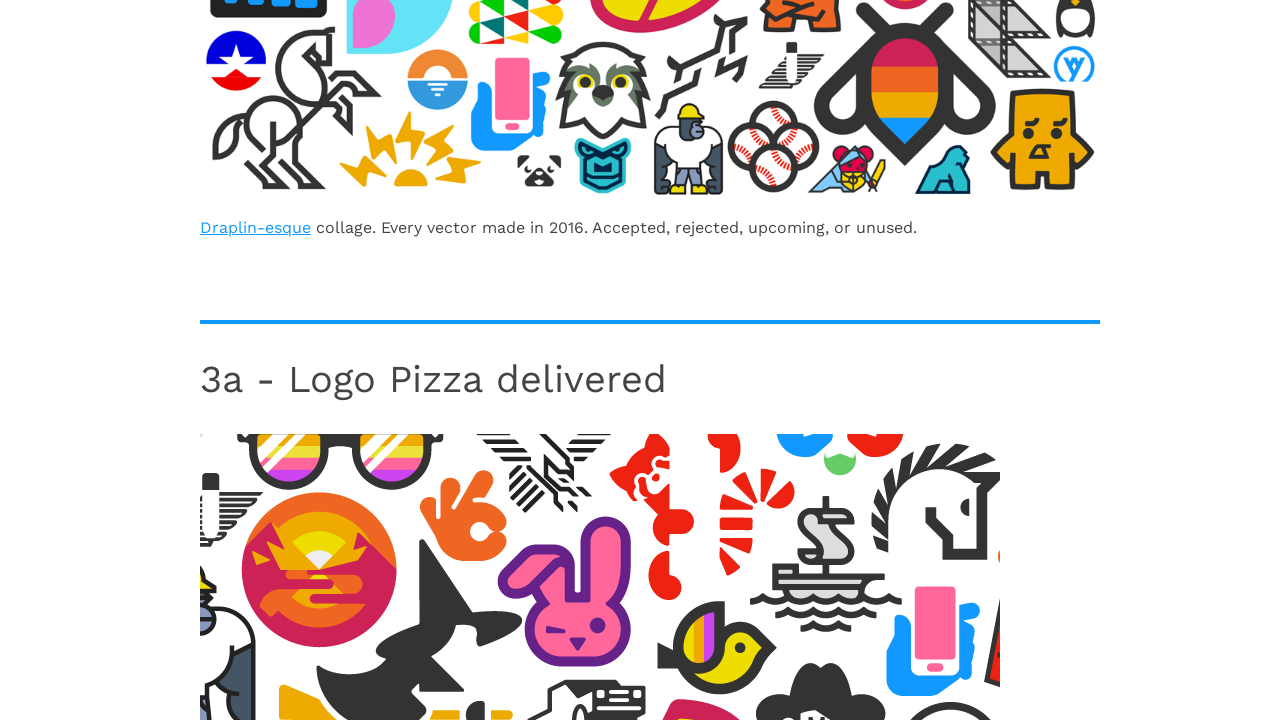

Scrolled to bottom of page (iteration 3)
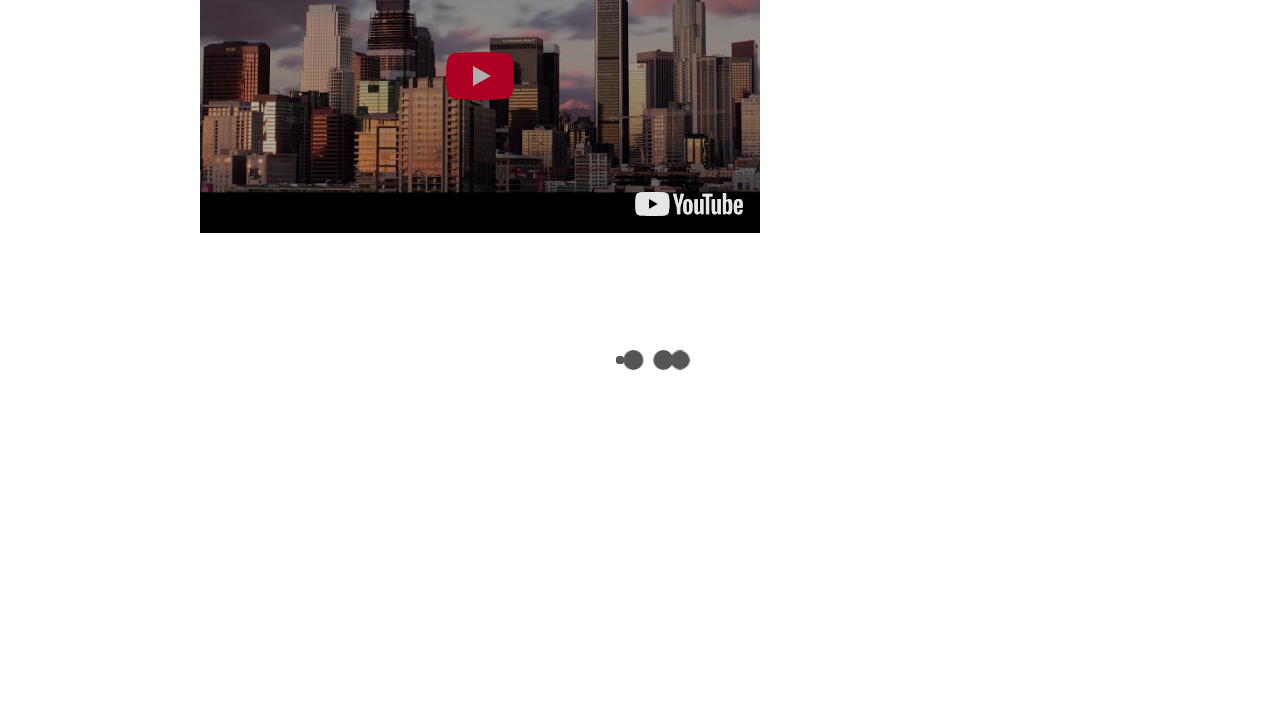

Waited 2 seconds for new content to load (iteration 3)
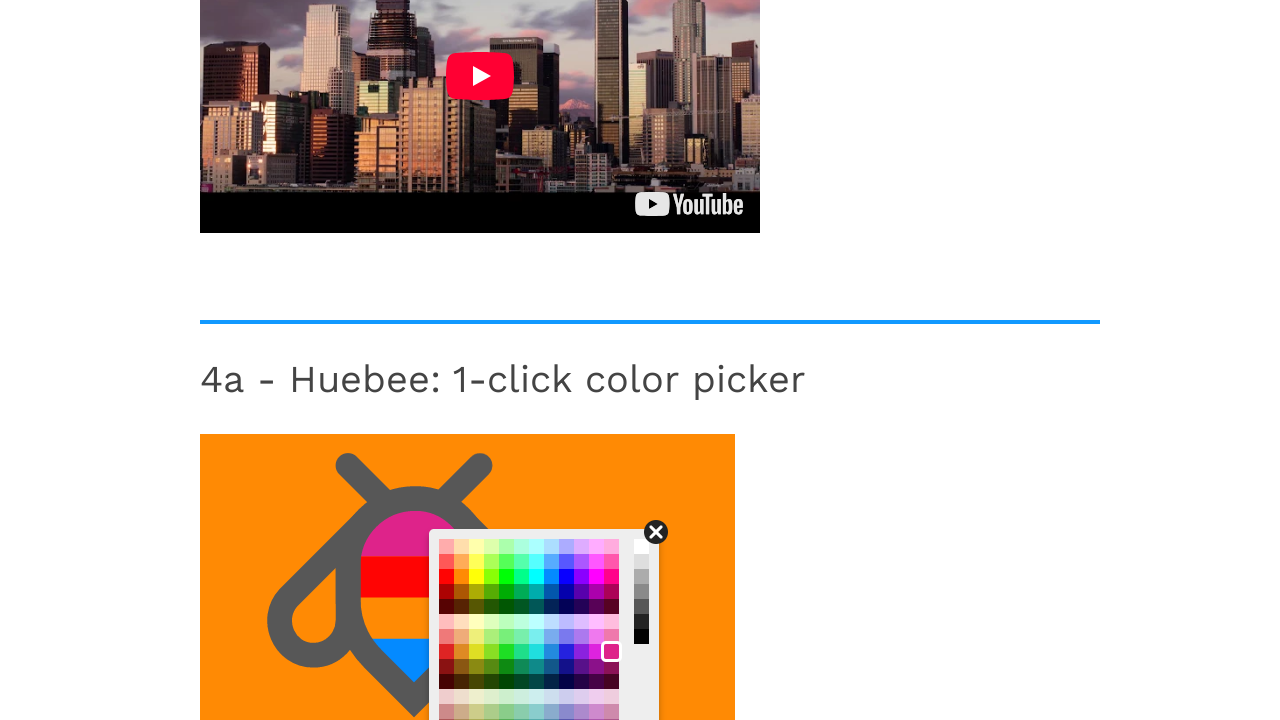

Verified articles are present after scroll (iteration 3)
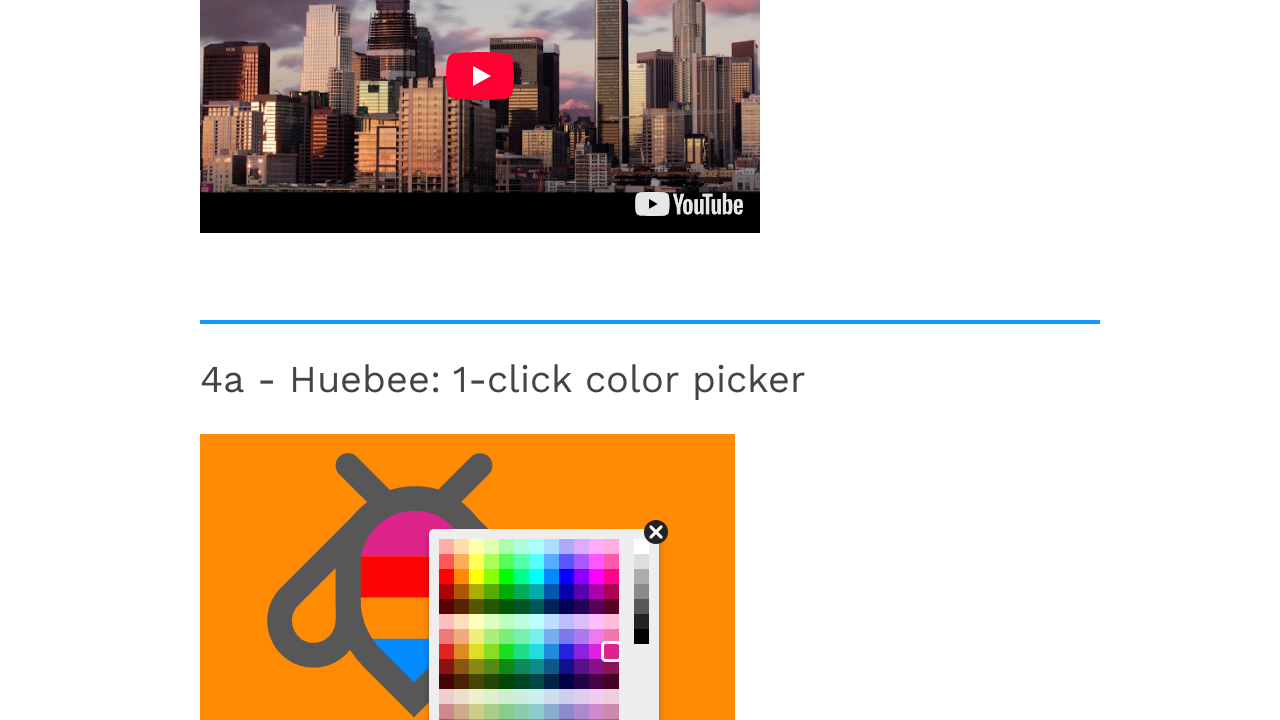

Retrieved article count before scroll (iteration 4): 11 articles
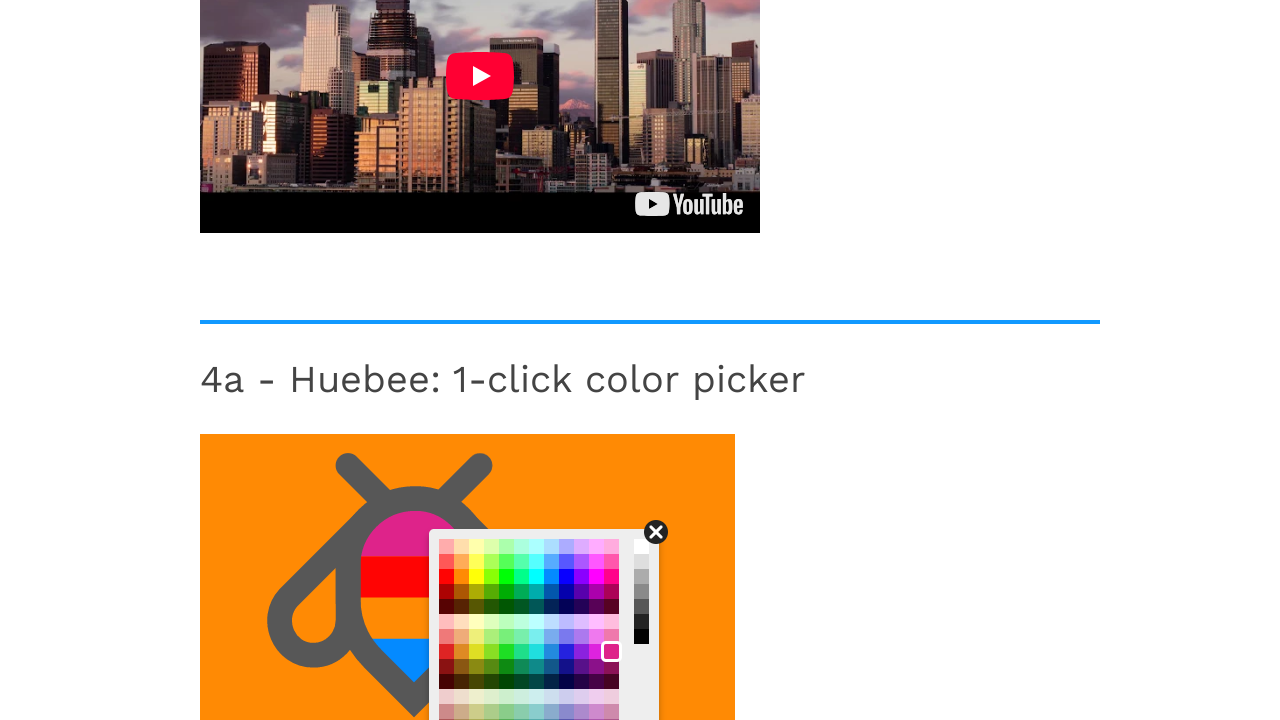

Scrolled to bottom of page (iteration 4)
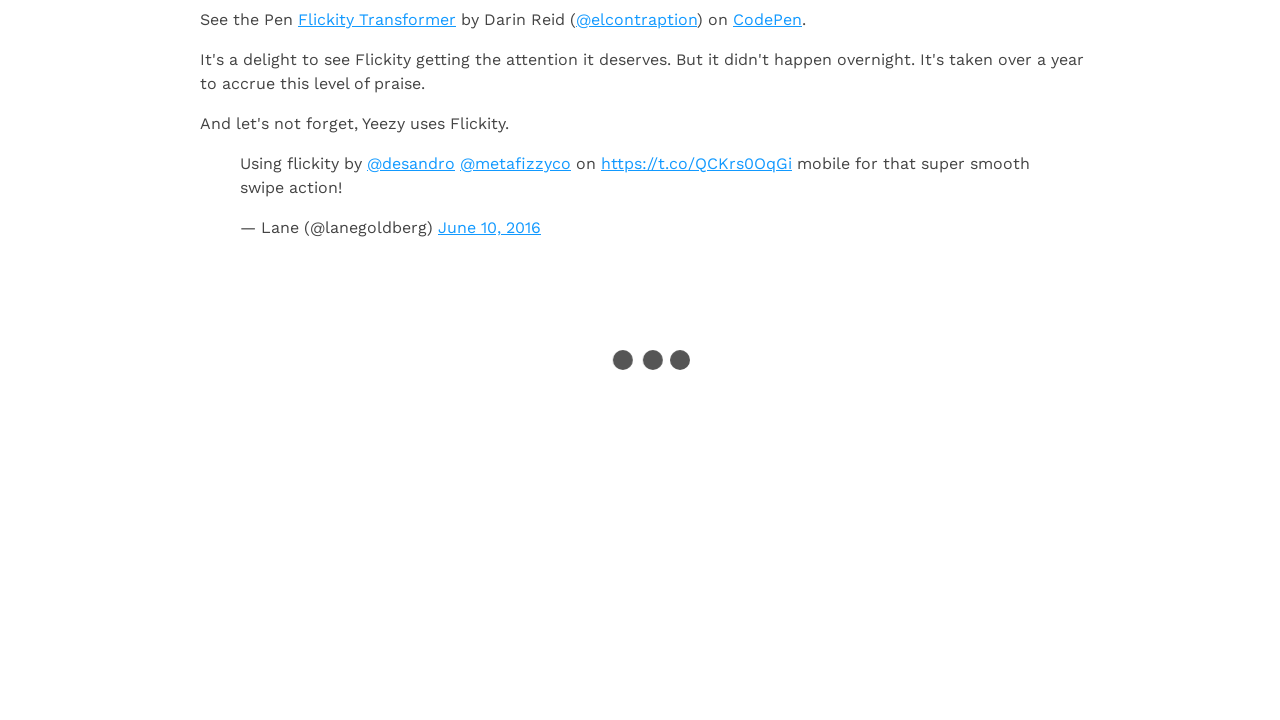

Waited 2 seconds for new content to load (iteration 4)
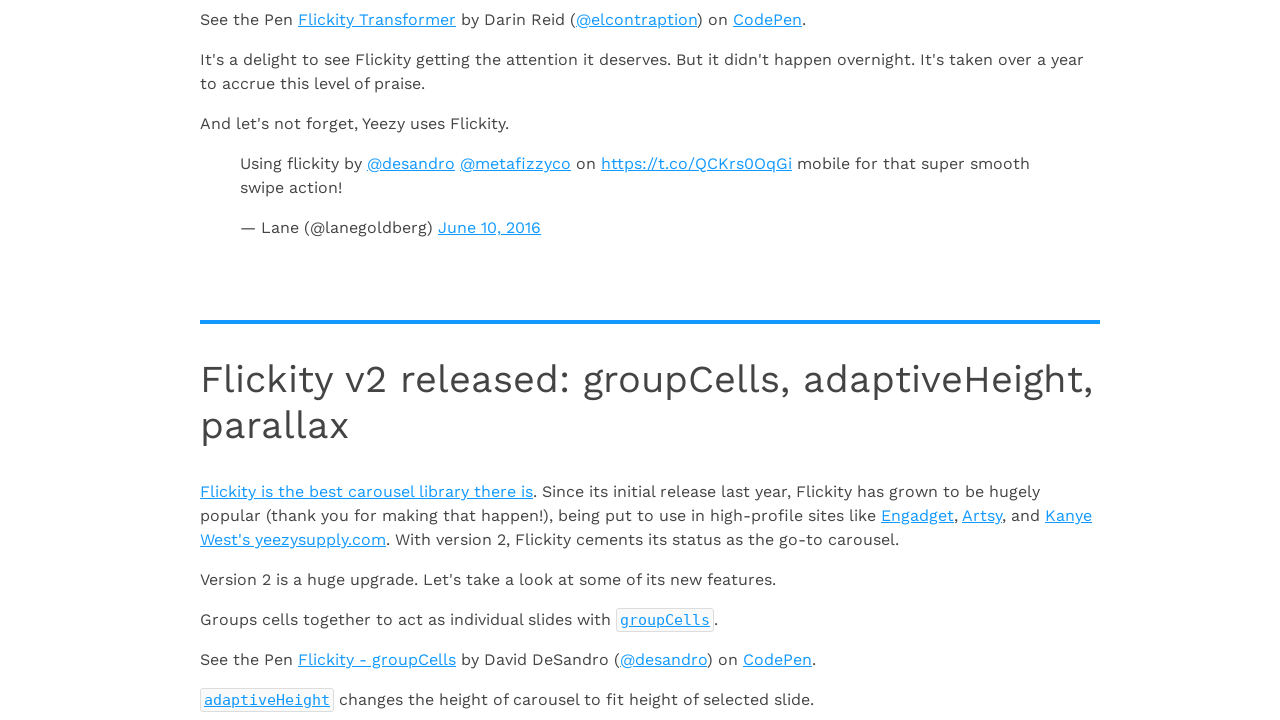

Verified articles are present after scroll (iteration 4)
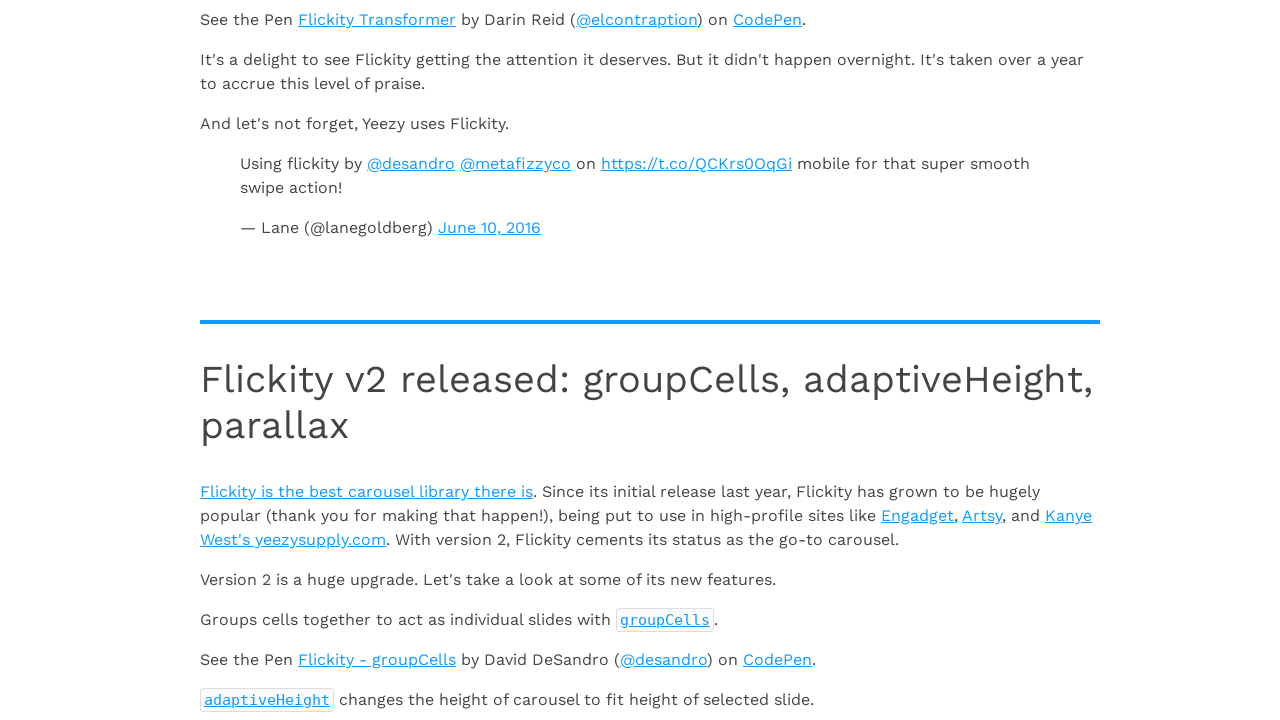

Retrieved article count before scroll (iteration 5): 13 articles
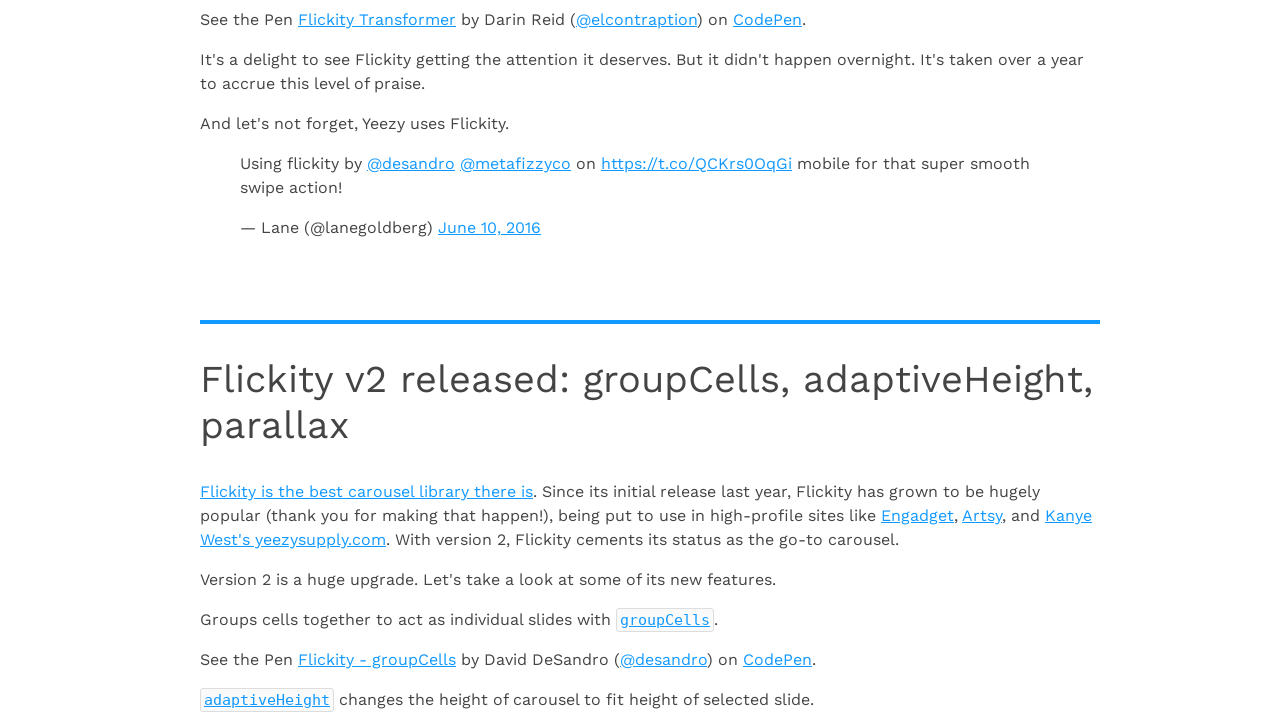

Scrolled to bottom of page (iteration 5)
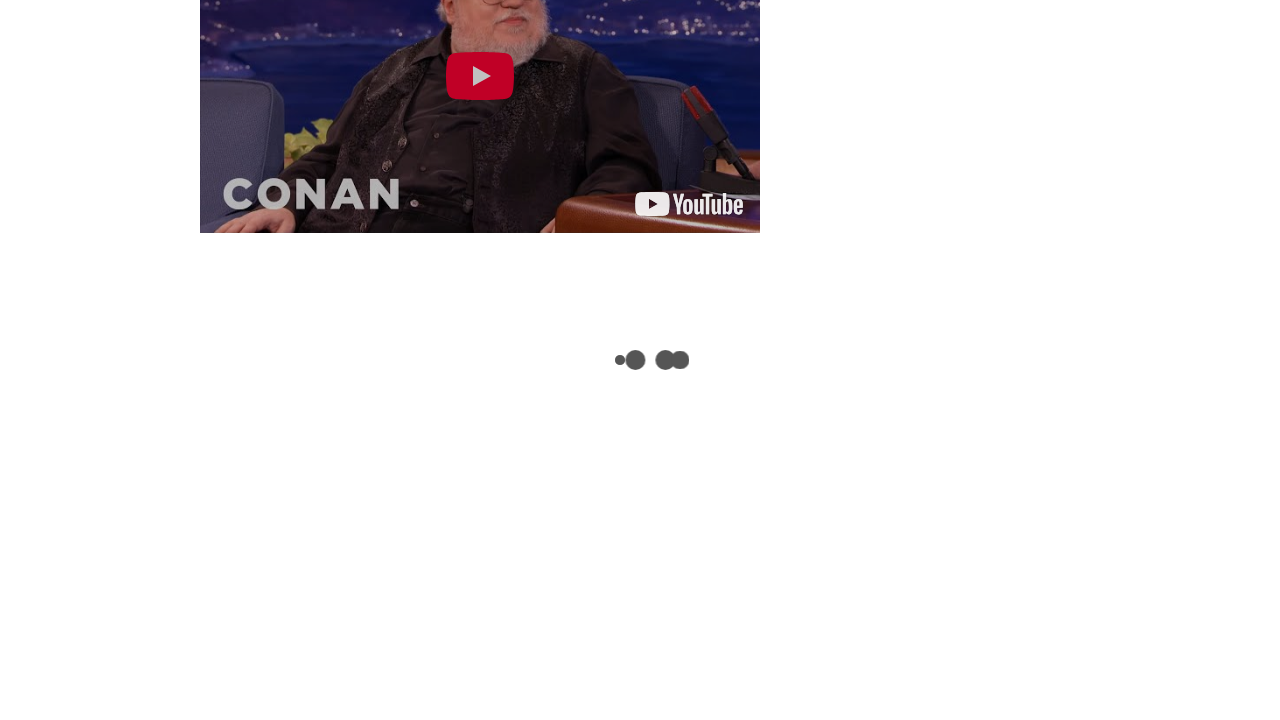

Waited 2 seconds for new content to load (iteration 5)
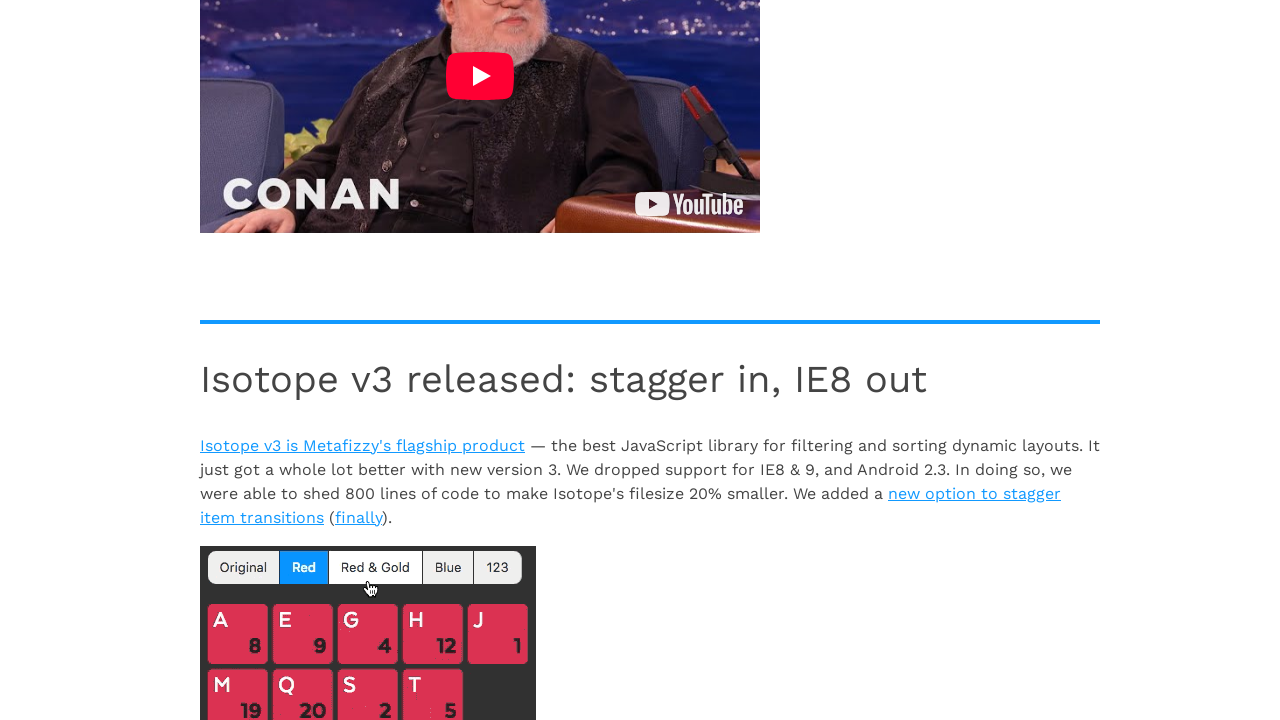

Verified articles are present after scroll (iteration 5)
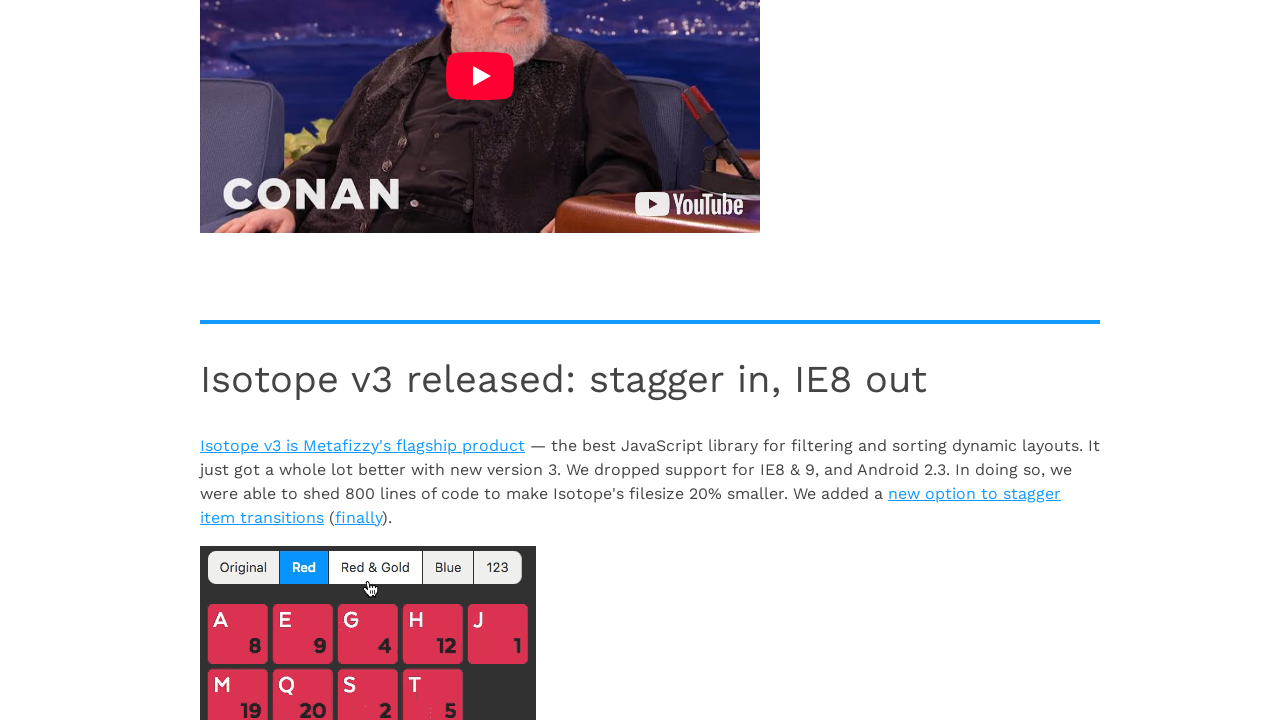

Final verification: article headings are present
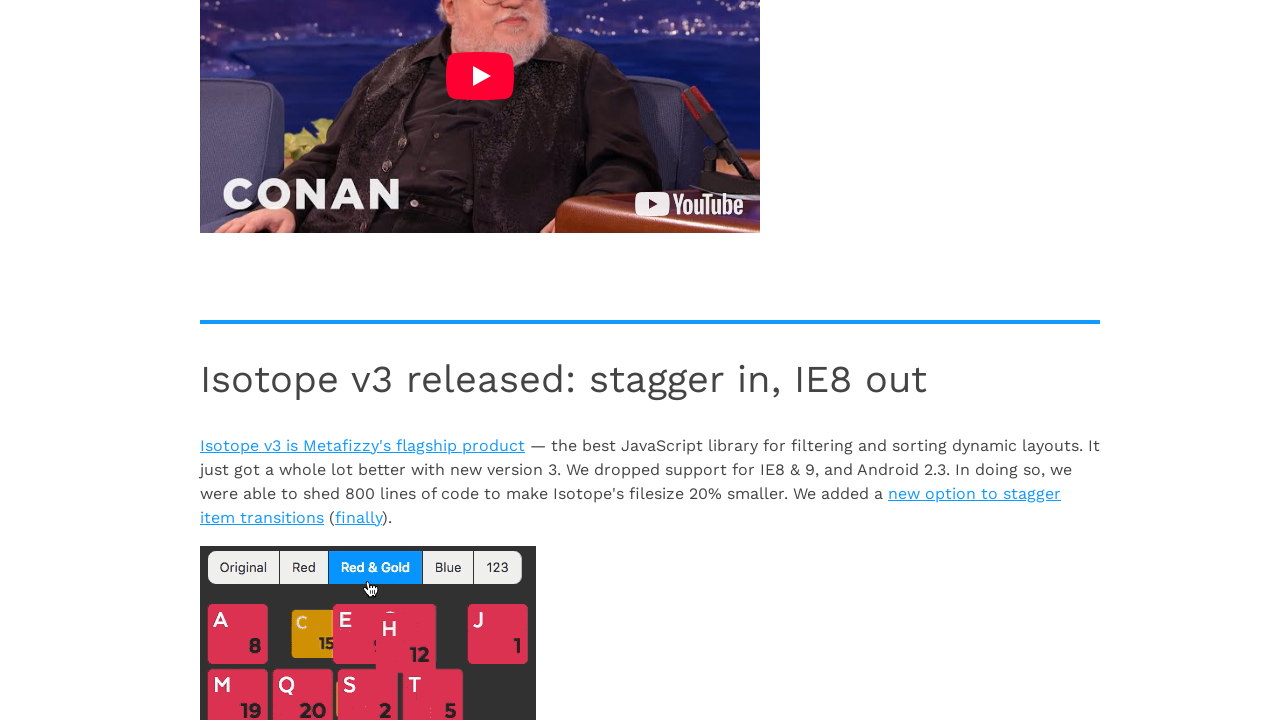

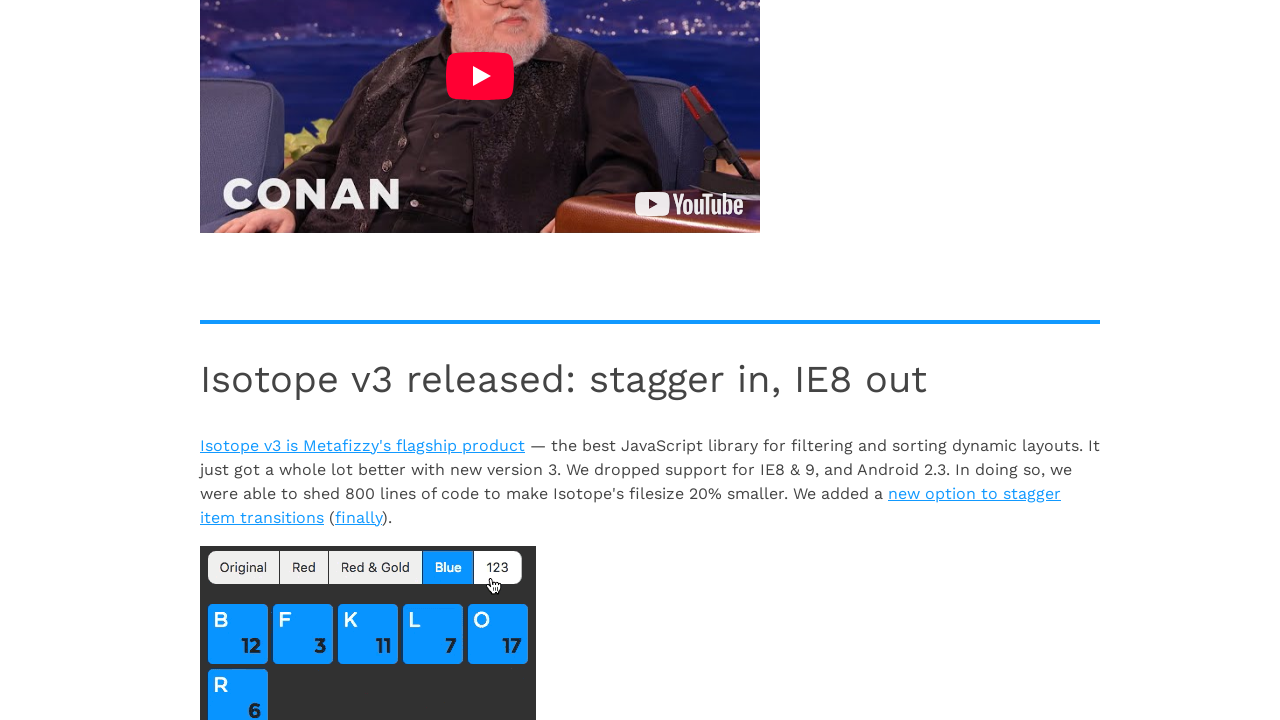